Tests a date picker widget by selecting a specific date through year, month, and day dropdowns

Starting URL: http://demo.automationtesting.in/Datepicker.html

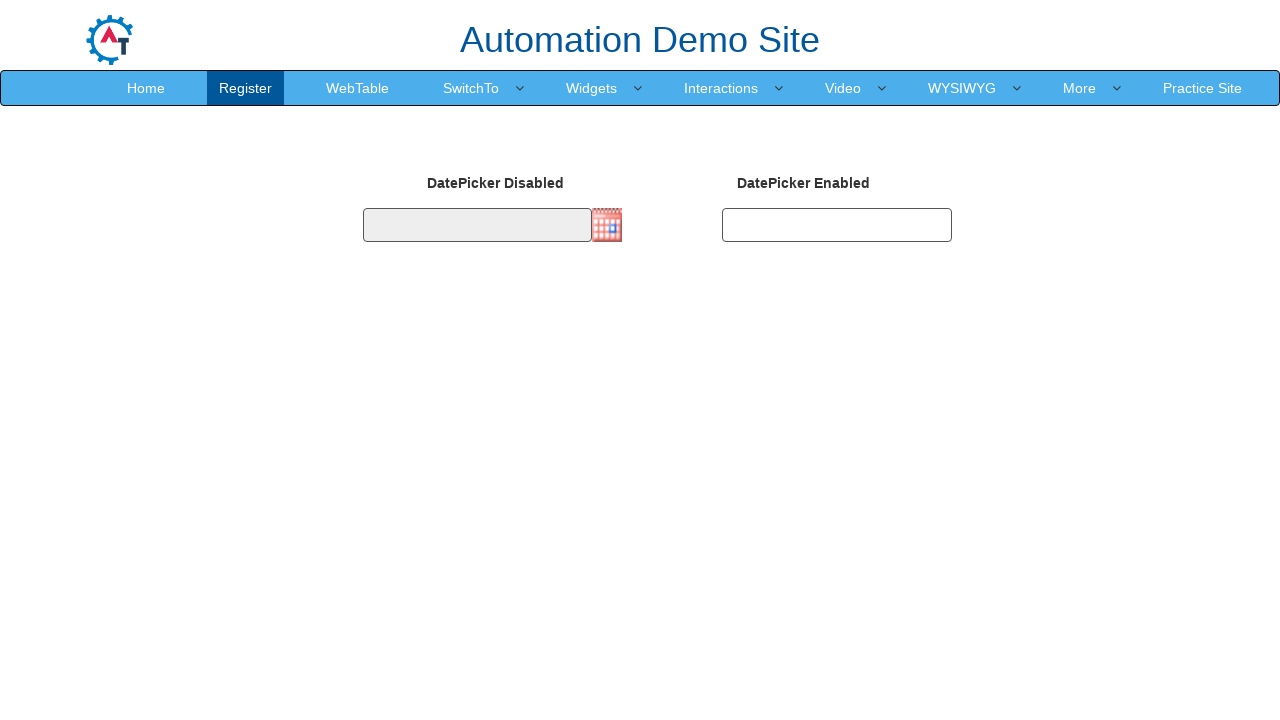

Date picker element #datepicker2 became visible
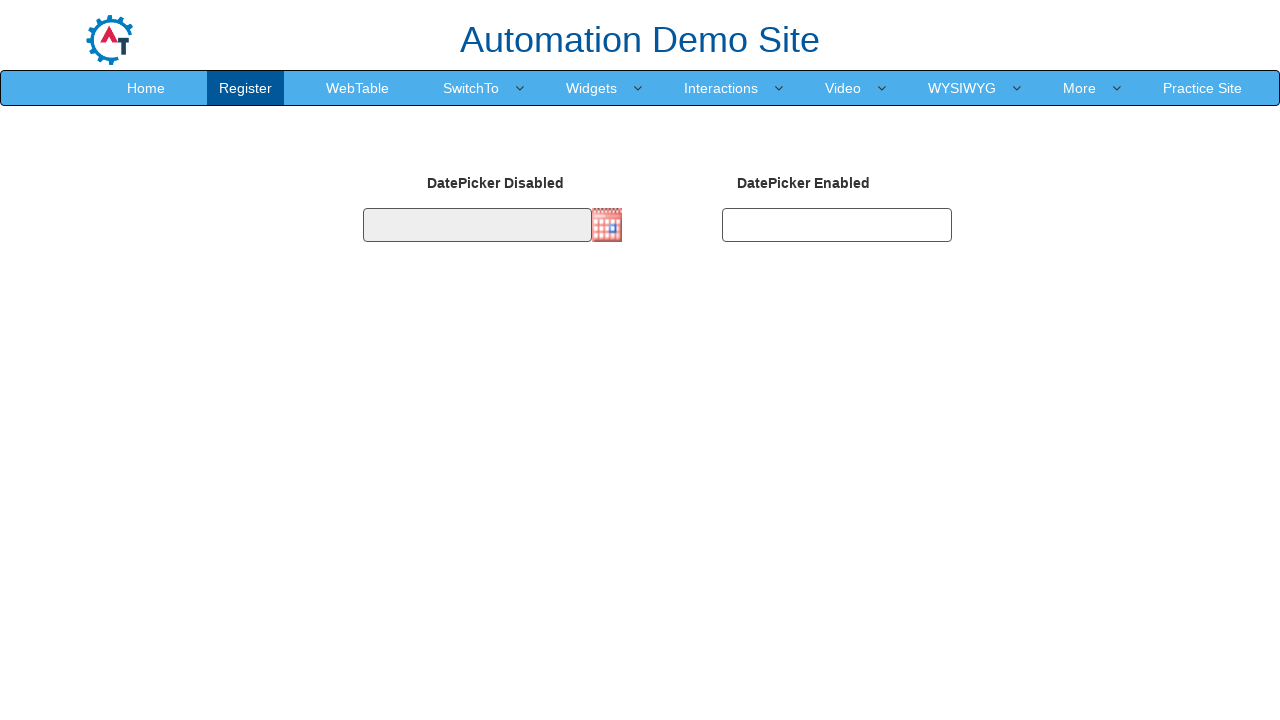

Clicked on date picker to open it at (837, 225) on #datepicker2
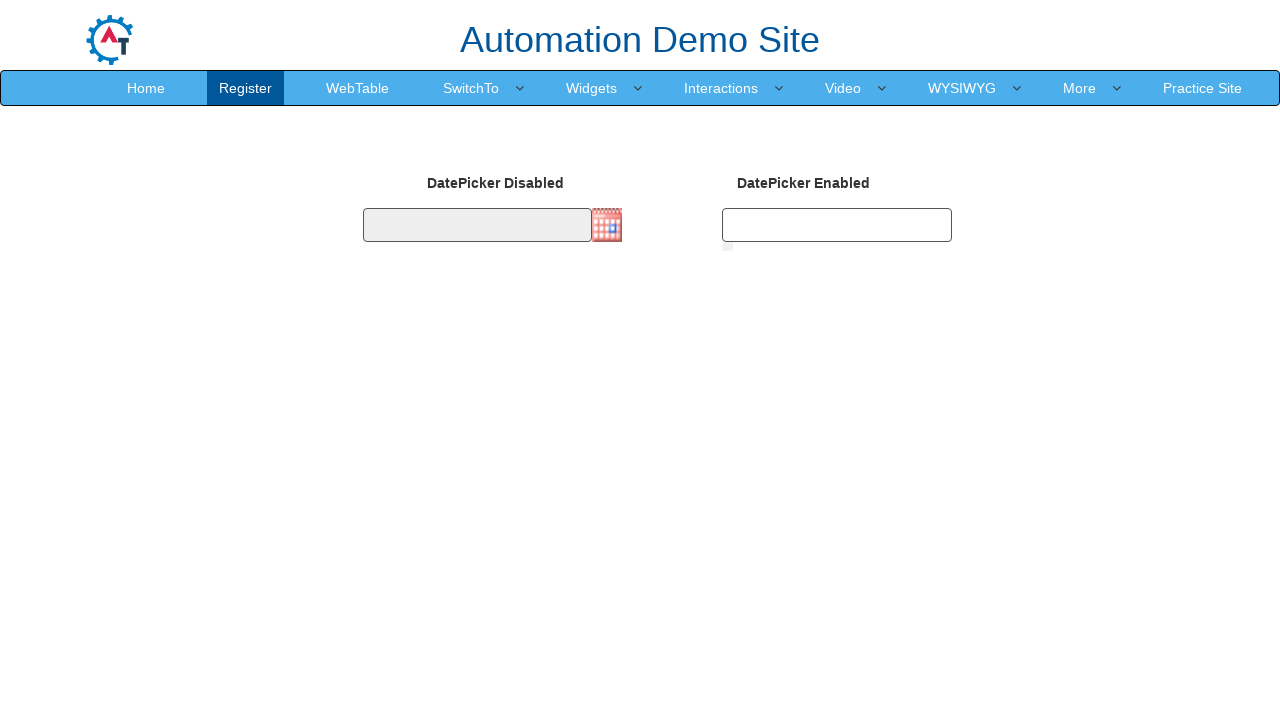

Date picker popup appeared with year selection visible
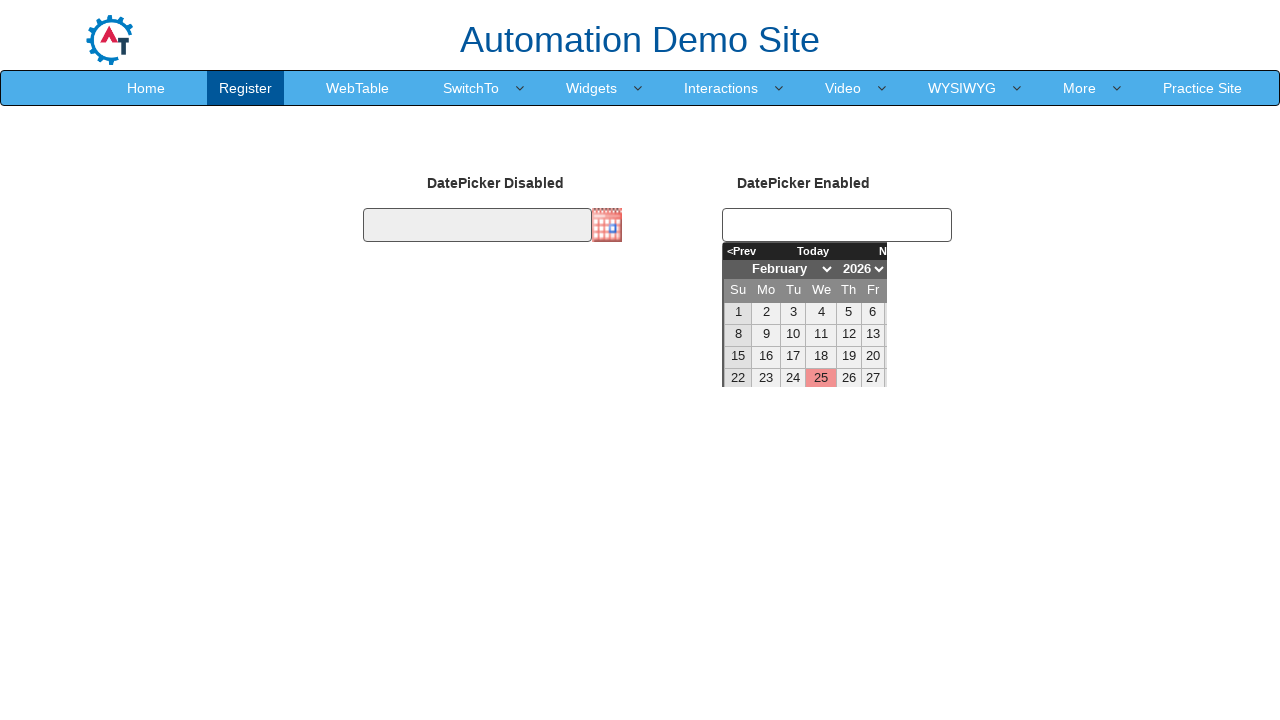

Selected year 2025 from dropdown on [title='Change the year']
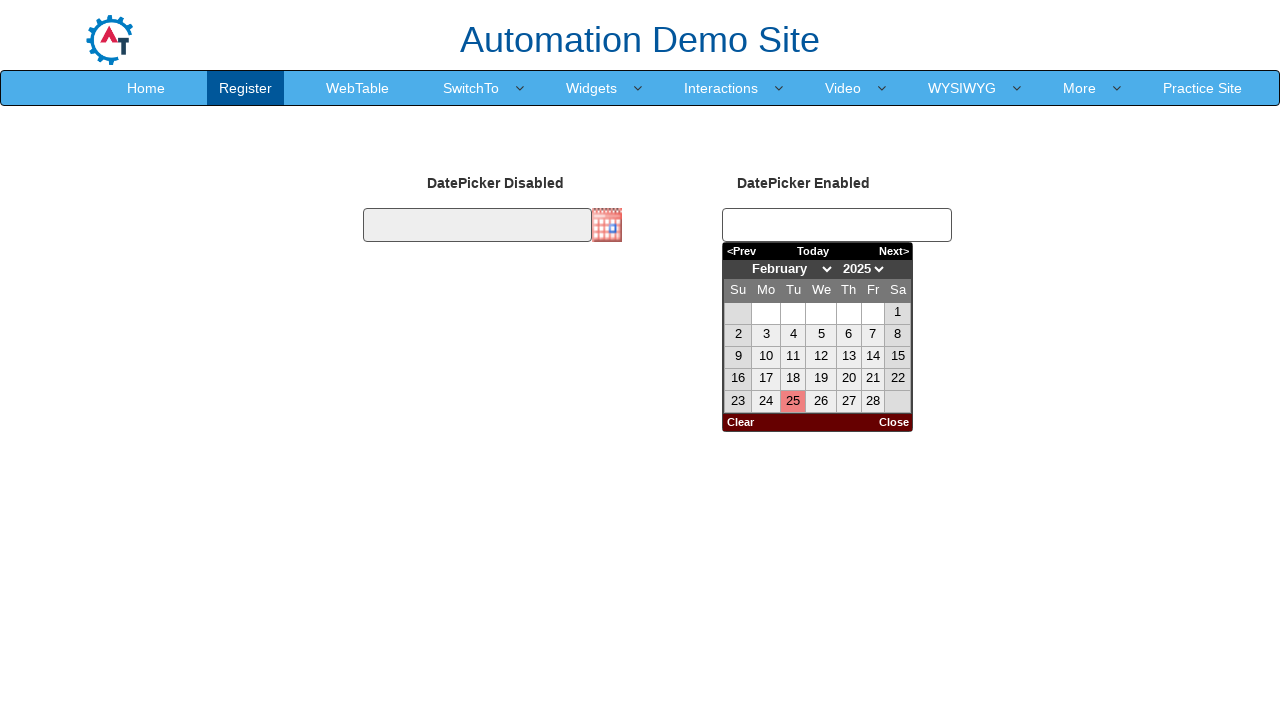

Selected month March from dropdown on [title='Change the month']
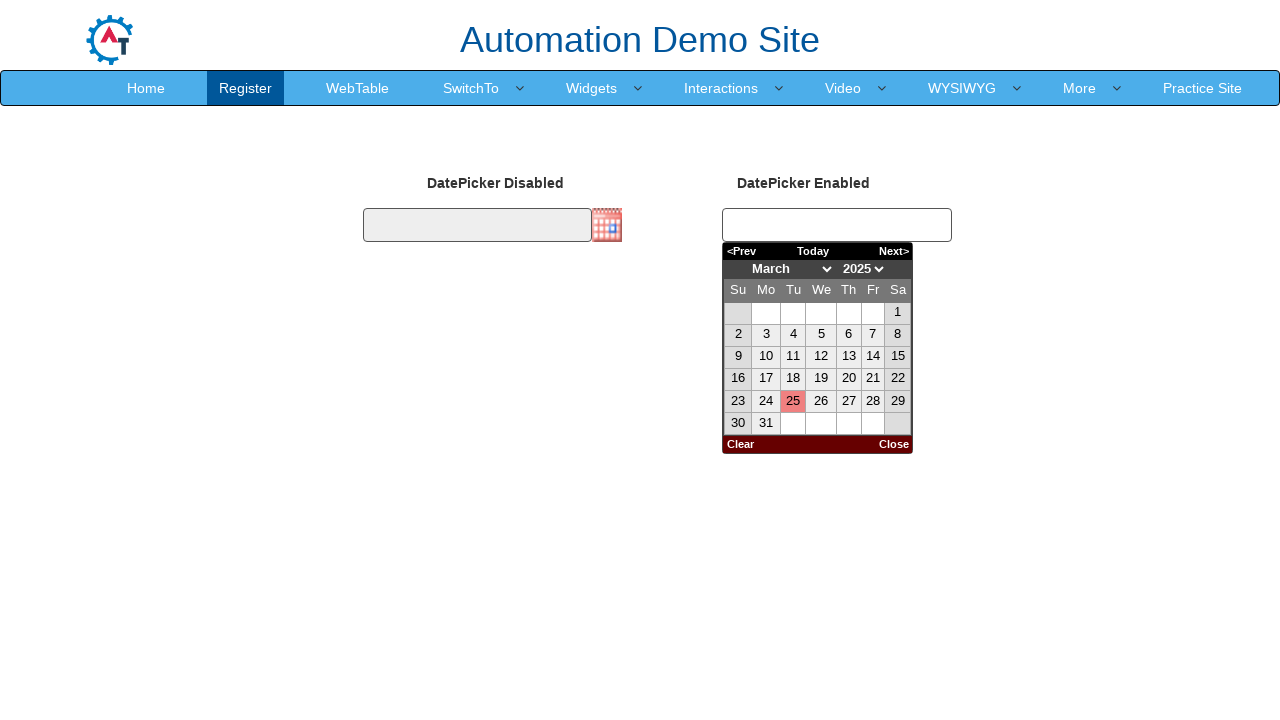

Clicked on day 15 to complete date selection at (898, 357) on text='15'
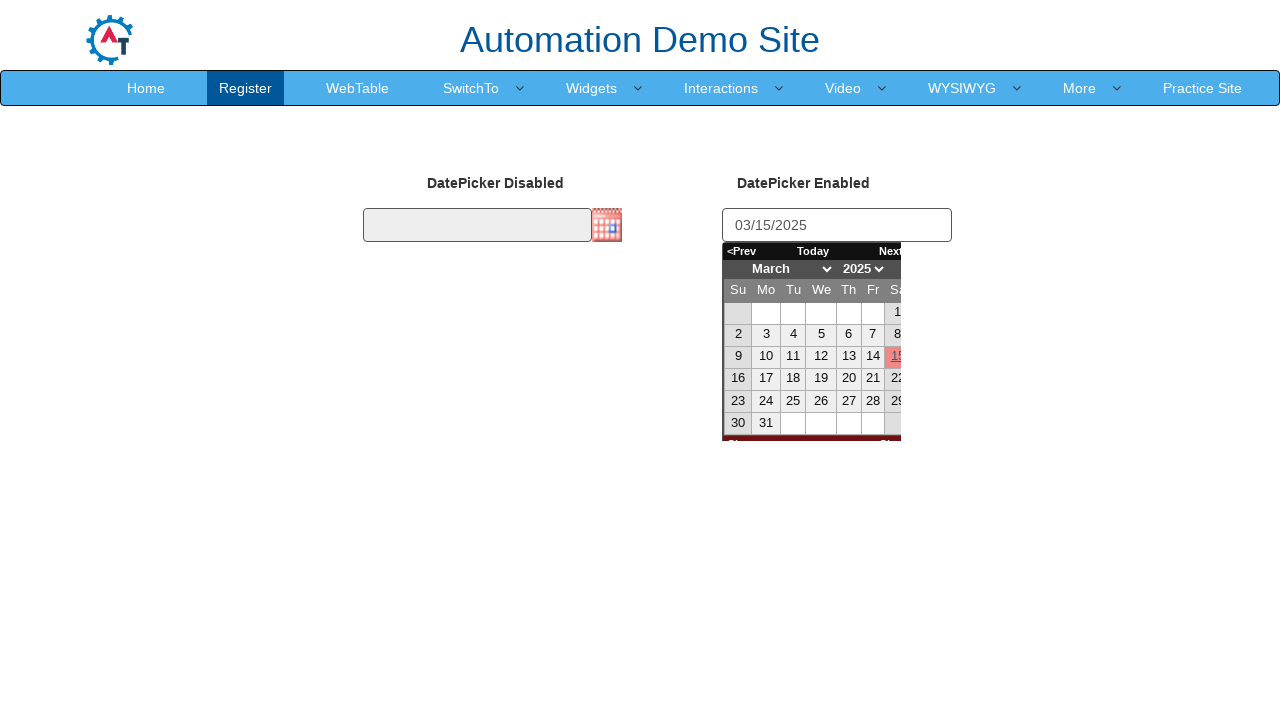

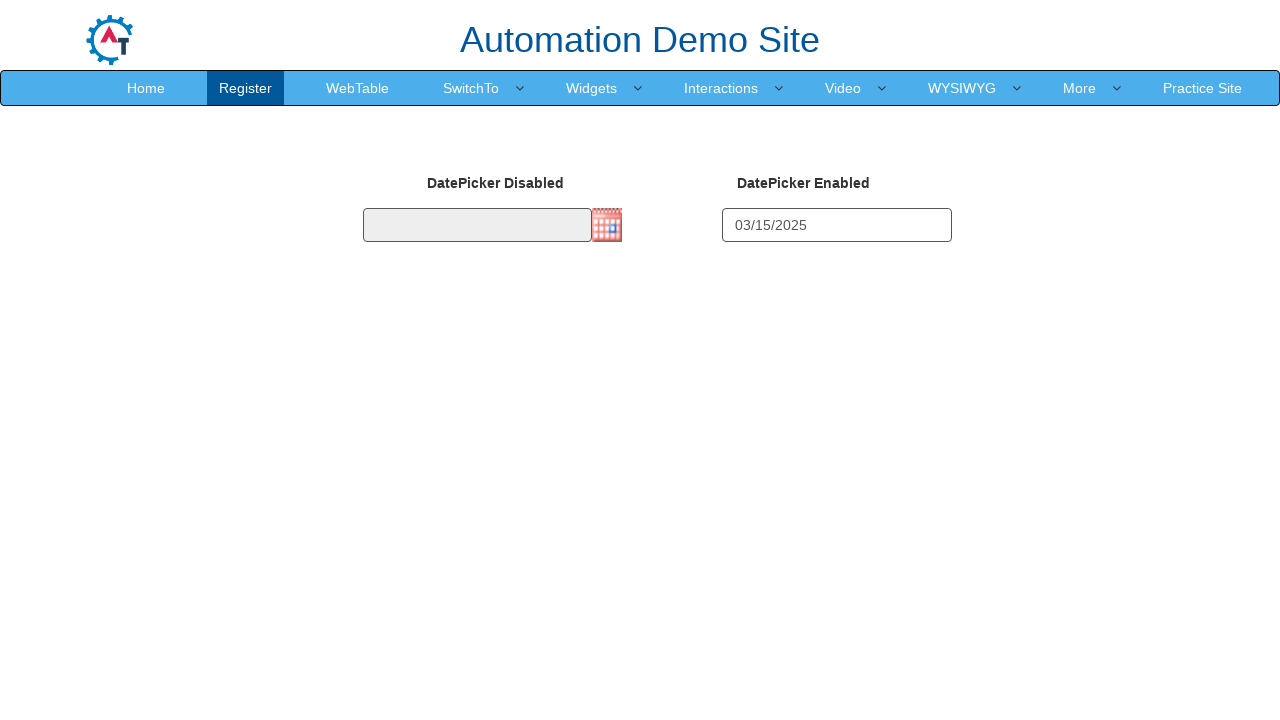